Tests a math quiz page by reading two numbers from the page, calculating their sum, selecting the correct answer from a dropdown, and clicking the submit button.

Starting URL: http://suninjuly.github.io/selects1.html

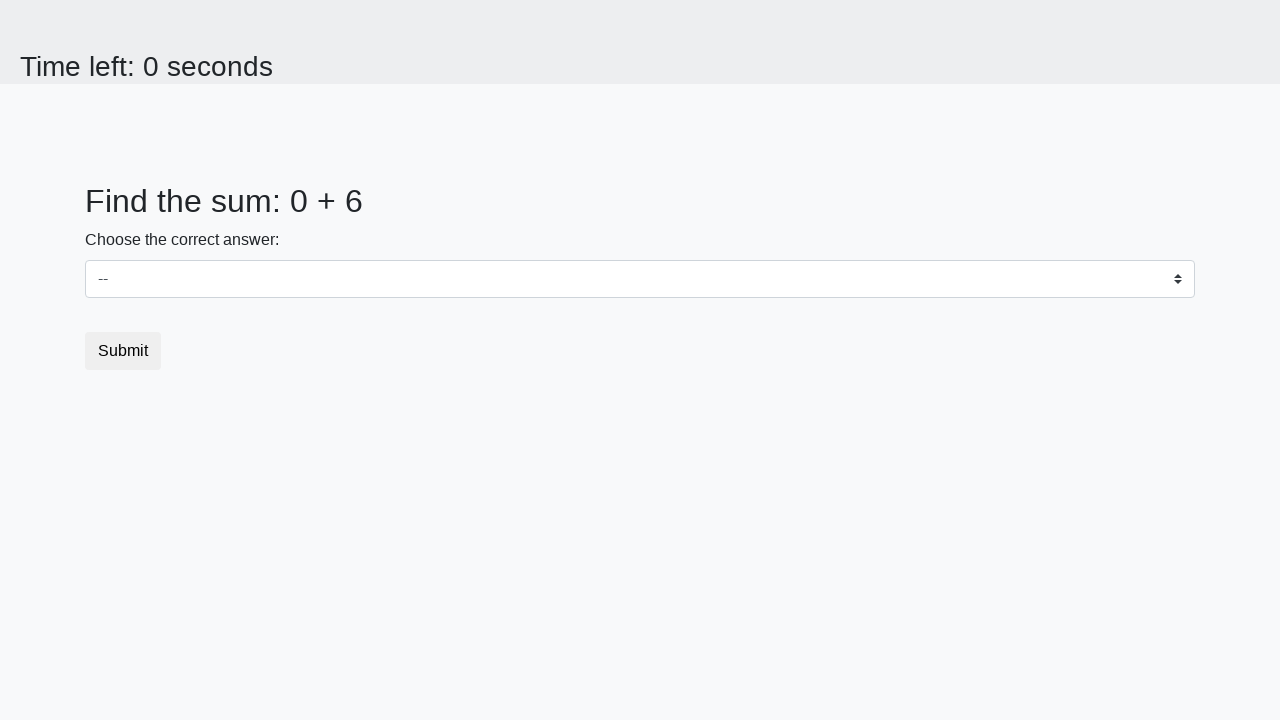

Read first number from #num1 element
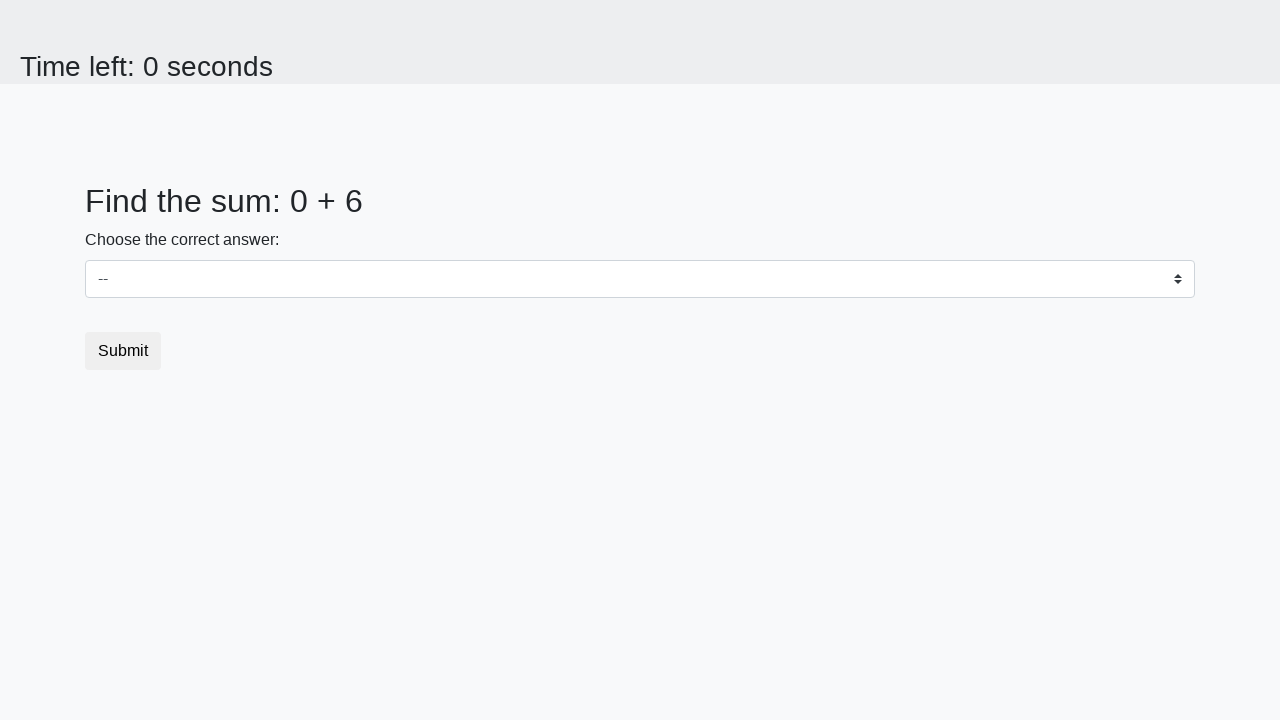

Read second number from #num2 element
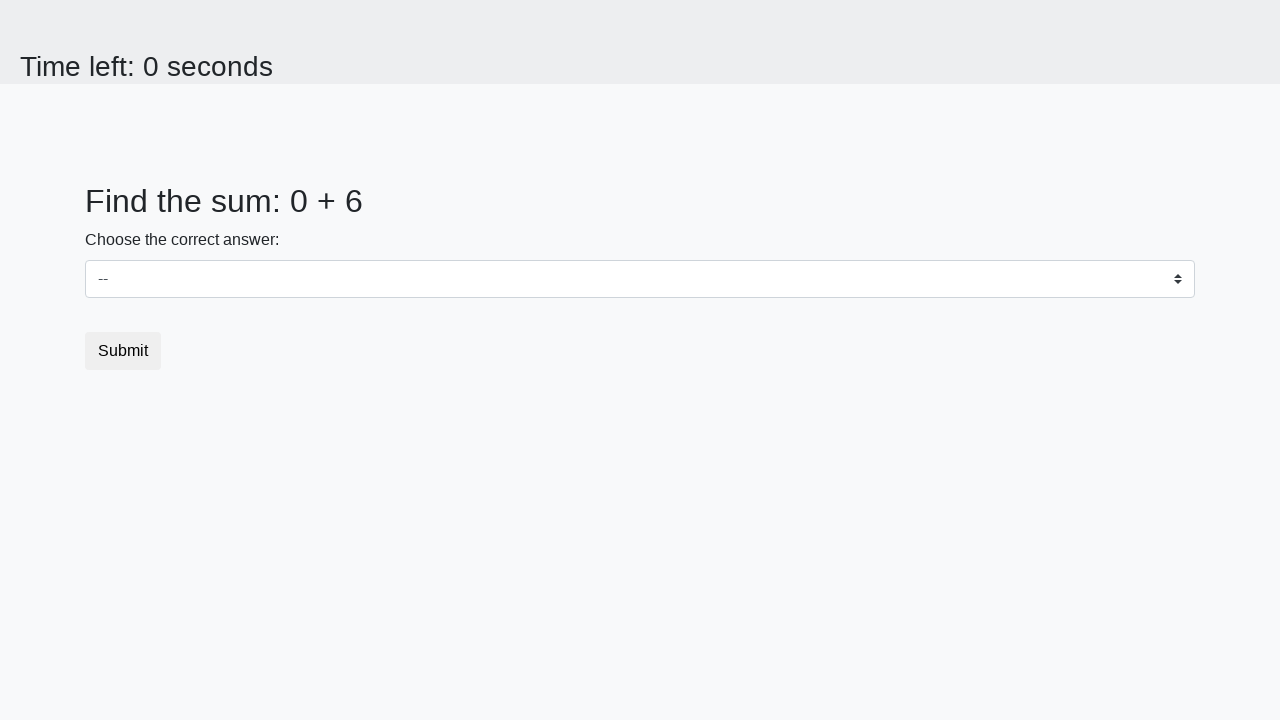

Calculated sum: 0 + 6 = 6
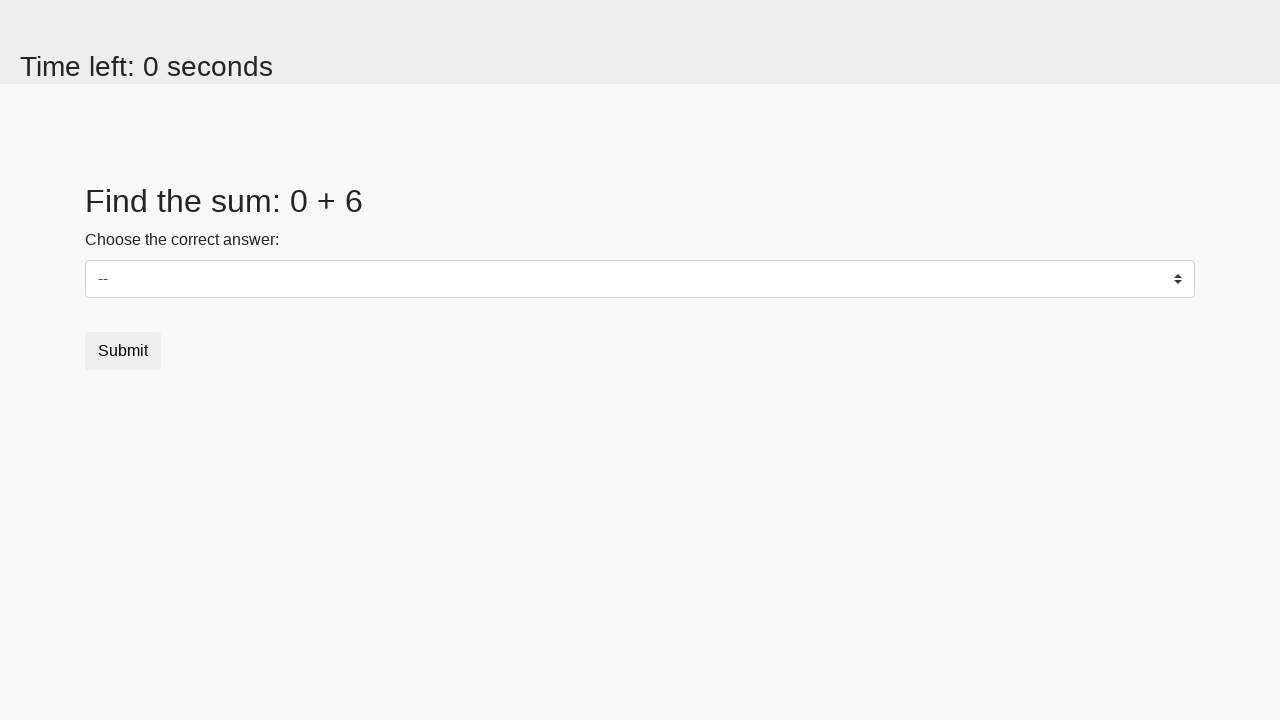

Selected correct answer '6' from dropdown on #dropdown
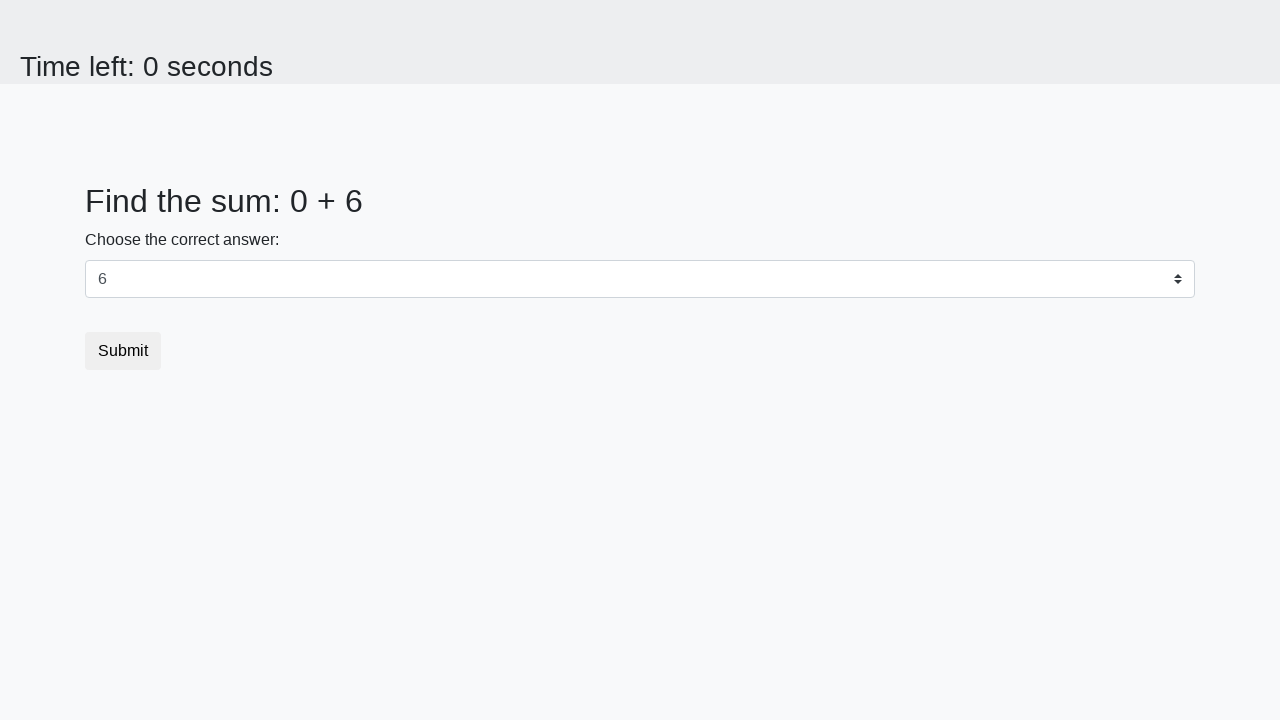

Clicked submit button to complete math quiz at (123, 351) on .btn-default
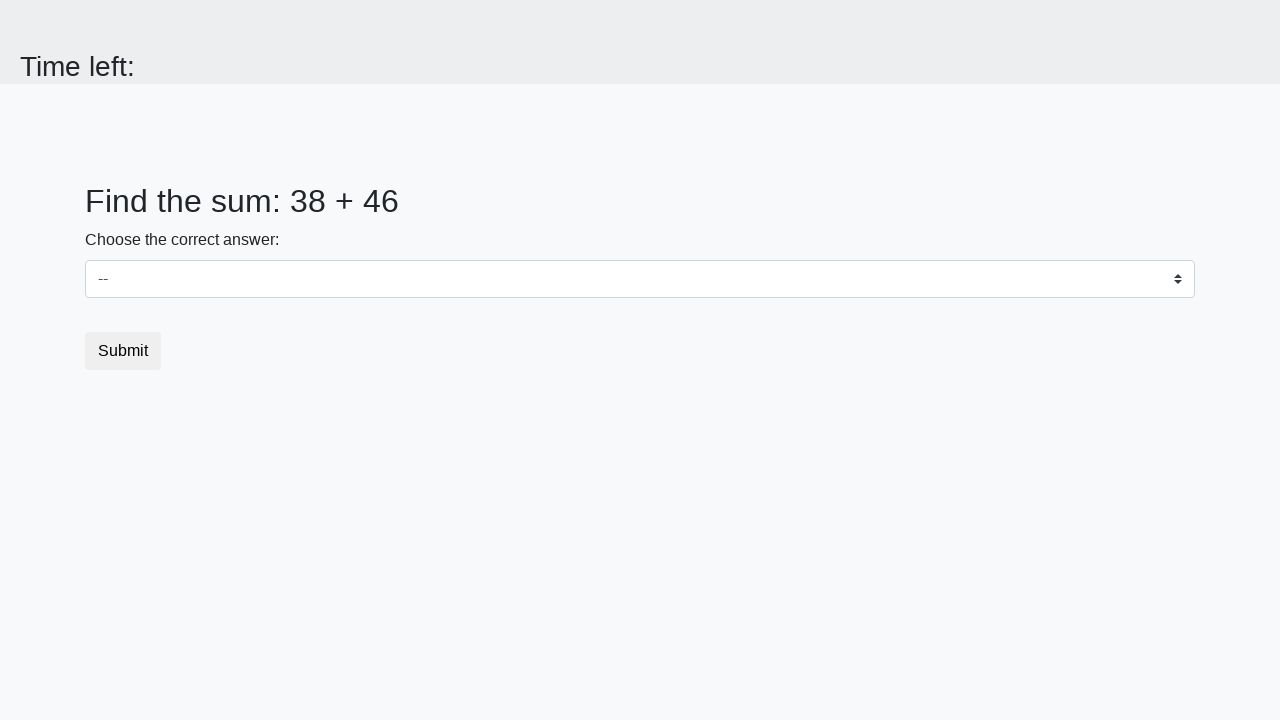

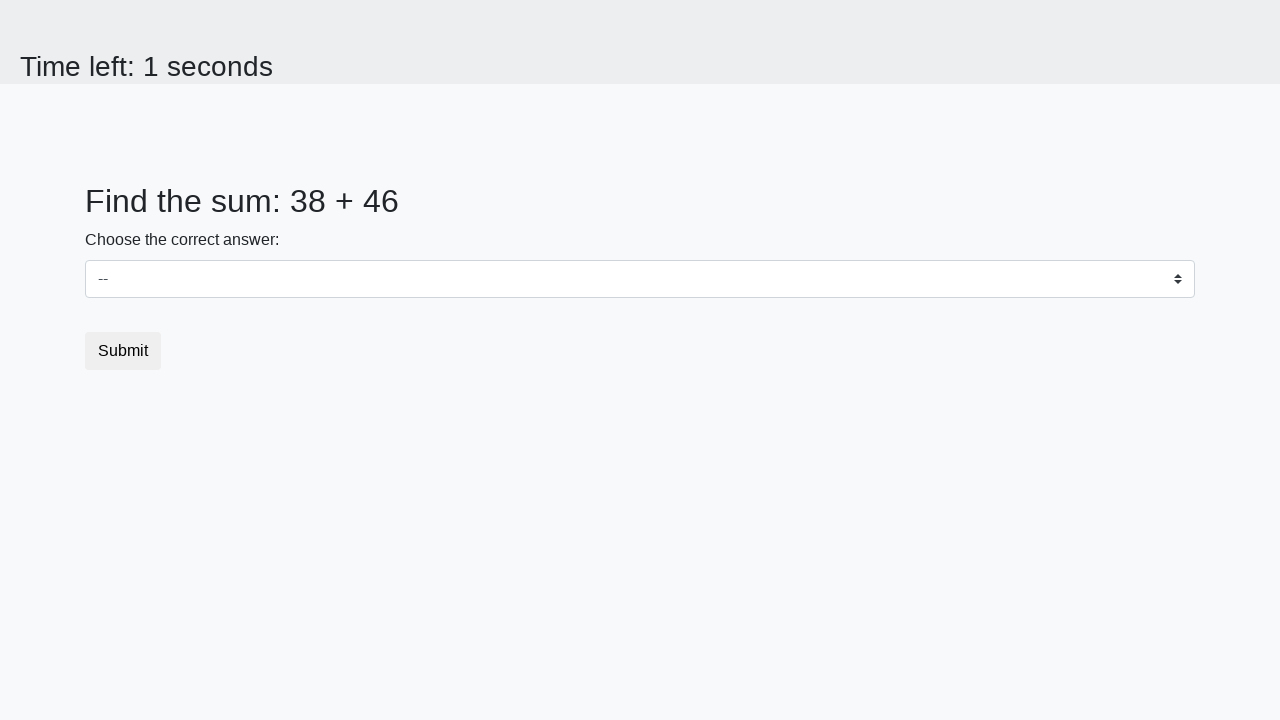